Tests a contact form submission by filling in name, email, and message fields, then clicking the send button.

Starting URL: https://serhiipuzyrov.com/contact

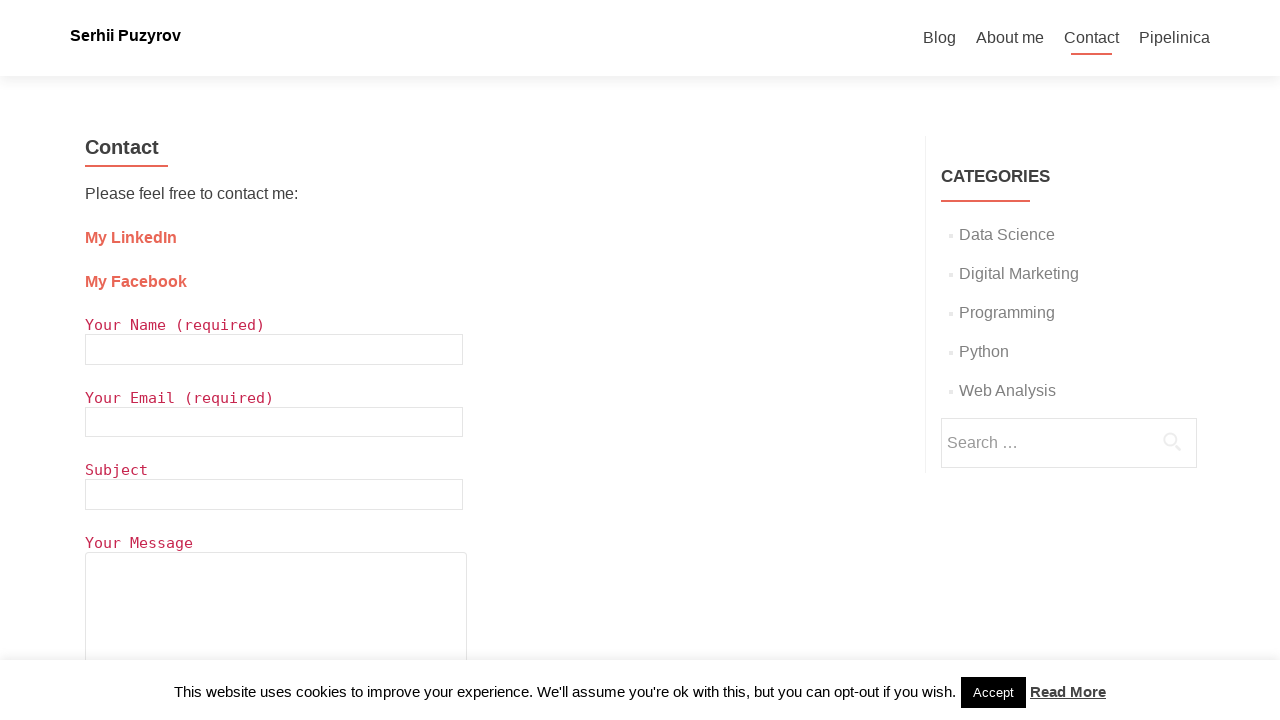

Filled name field with 'John Doe' on input[name='your-name']
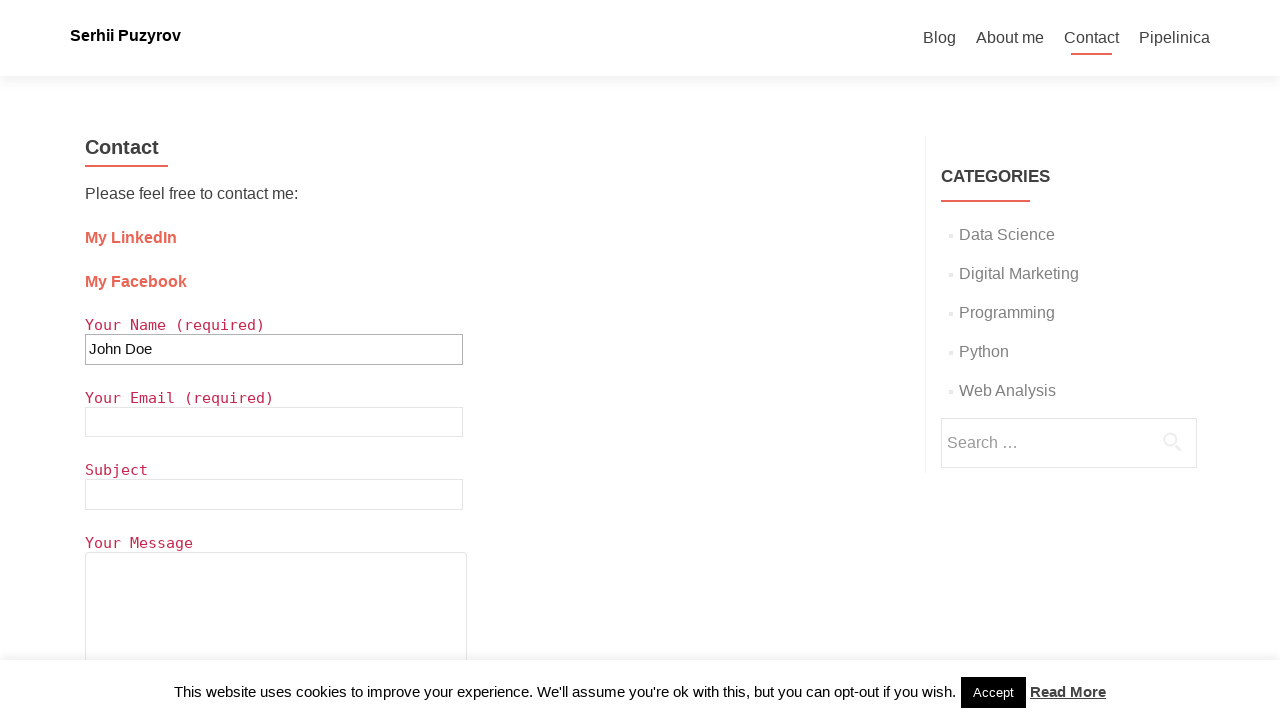

Filled email field with 'johndoe@example.com' on input[name='your-email']
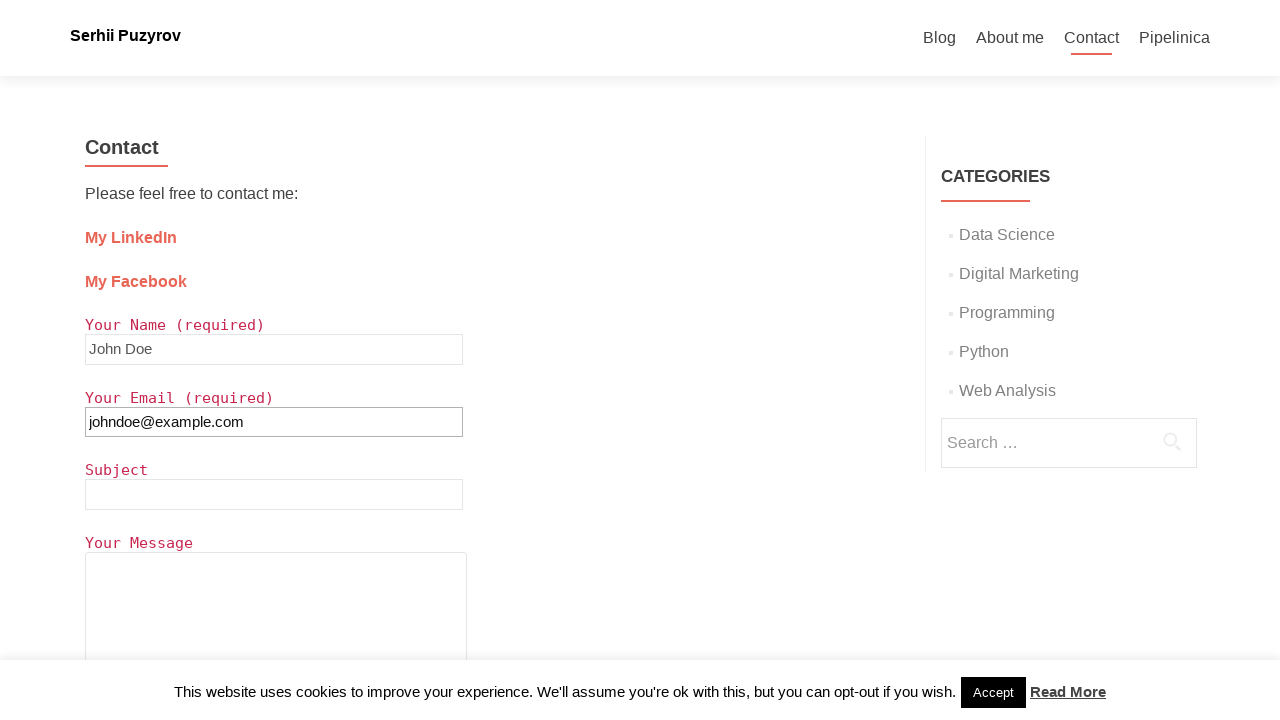

Filled message field with test message on textarea[name='your-message']
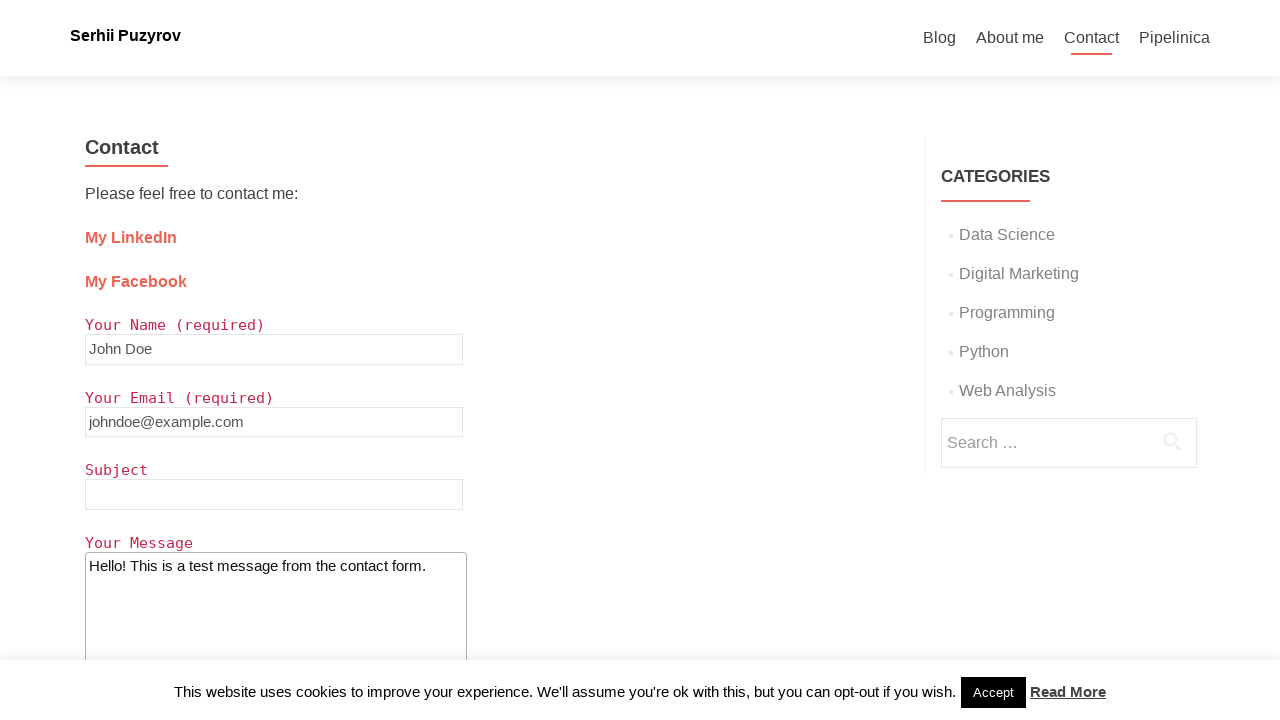

Scrolled to bottom of page to reveal send button
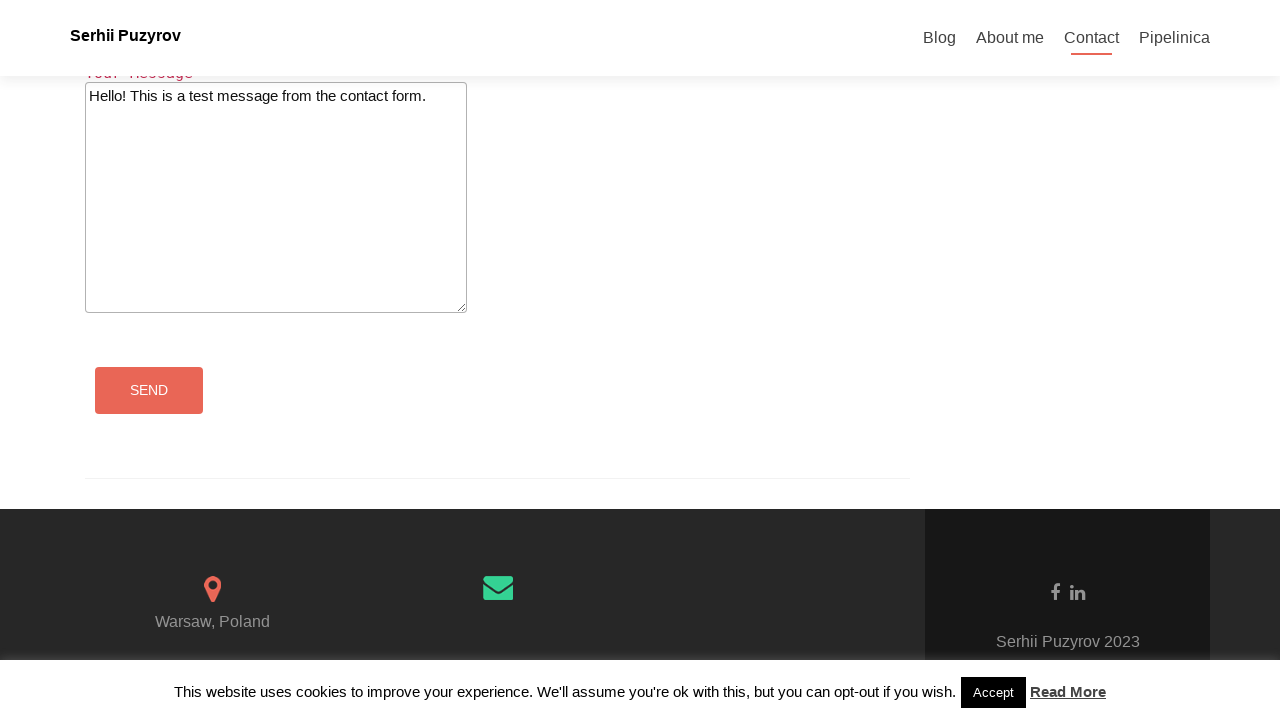

Clicked send button to submit contact form at (149, 390) on input[value='Send']
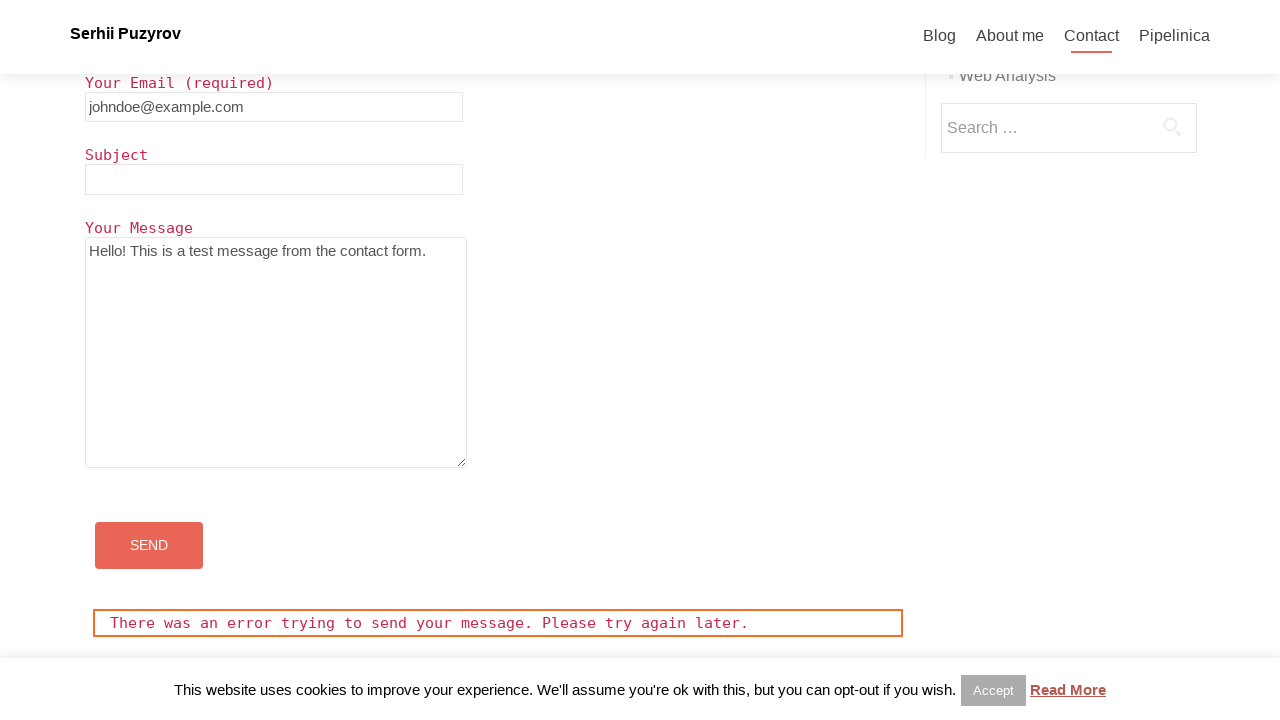

Scrolled to bottom to view confirmation message
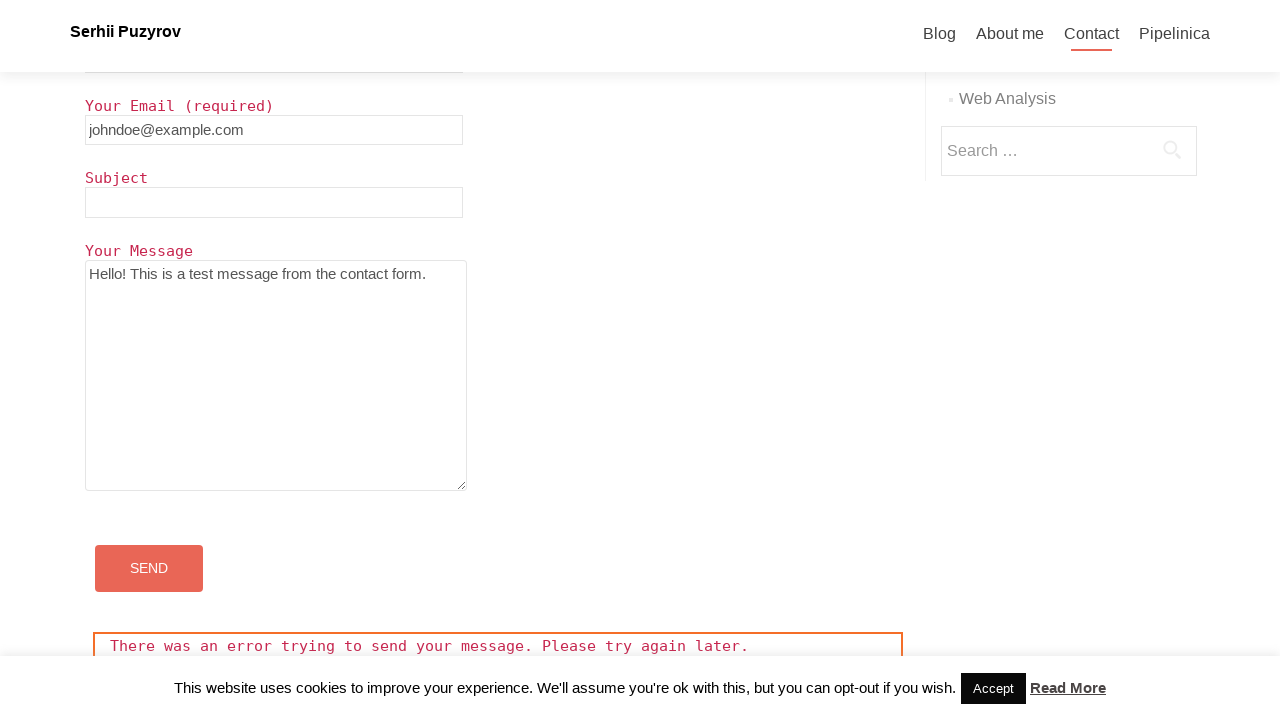

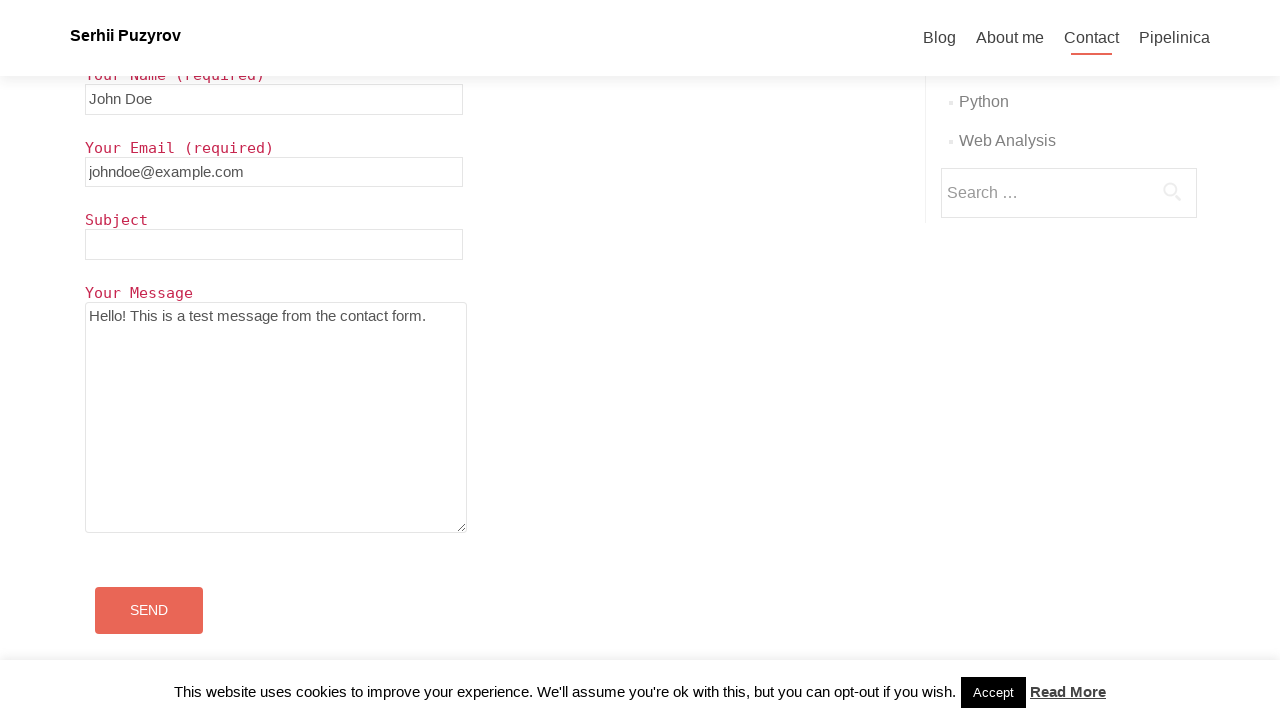